Tests dynamic loading page by clicking on Example 2 link using partial link text and verifying the header text

Starting URL: https://the-internet.herokuapp.com/dynamic_loading

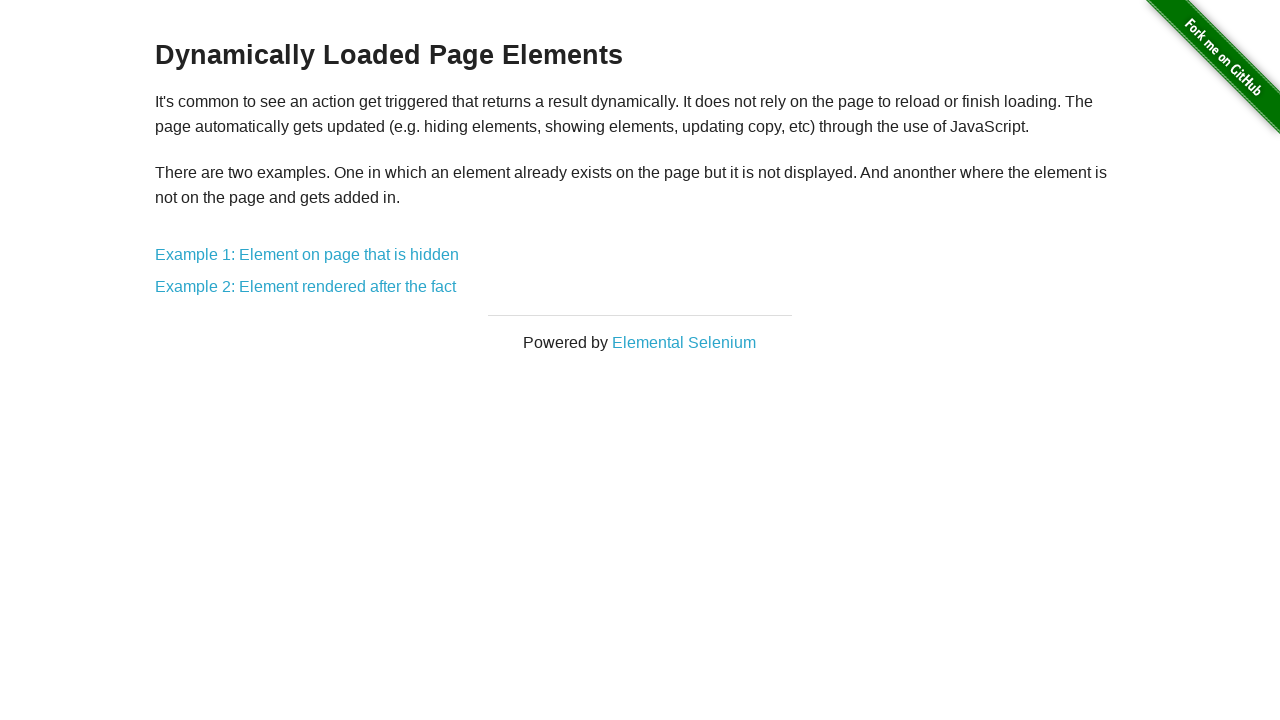

Clicked on Example 2 link using partial link text at (306, 287) on a:has-text('Example 2:')
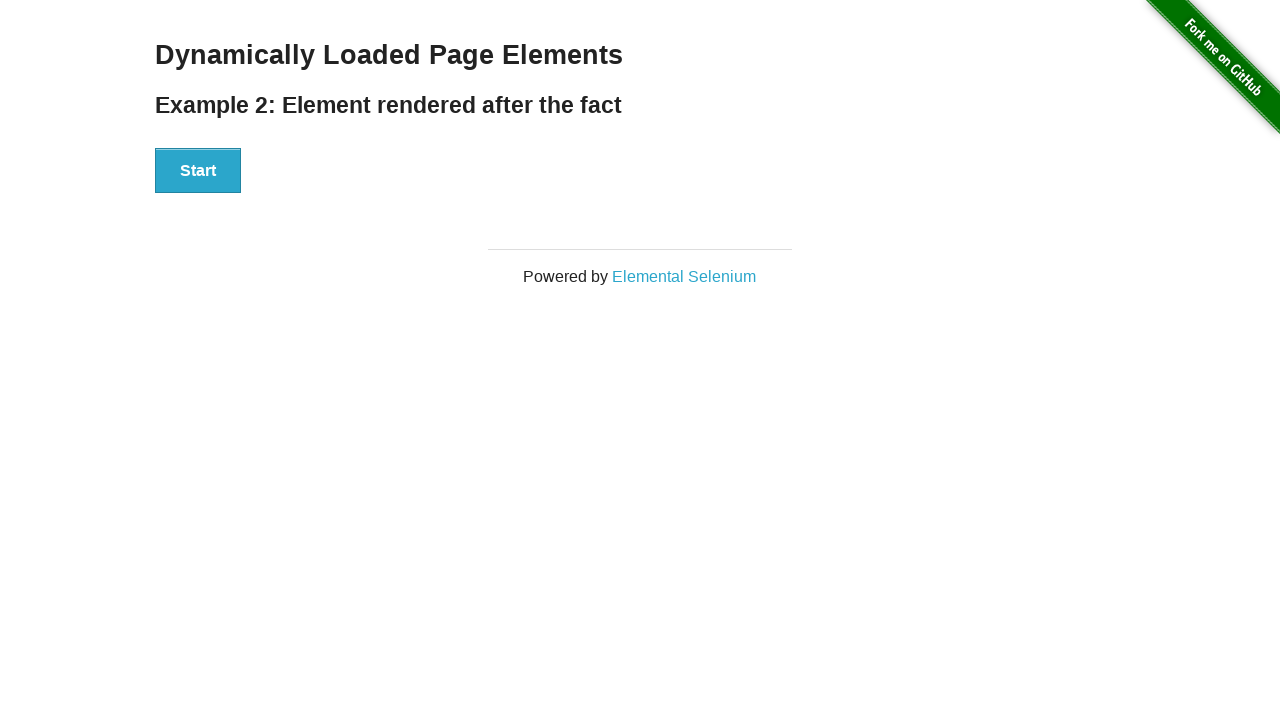

Verified header text 'Example 2: Element rendered after the fact' is displayed
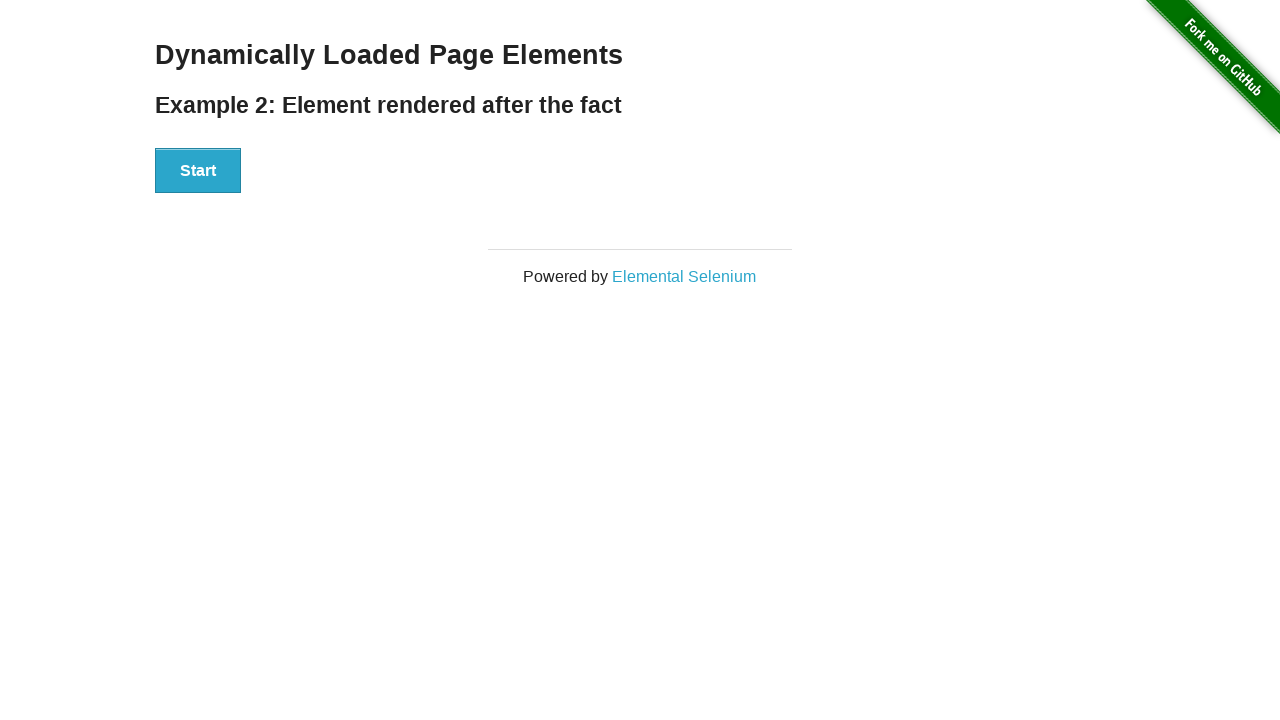

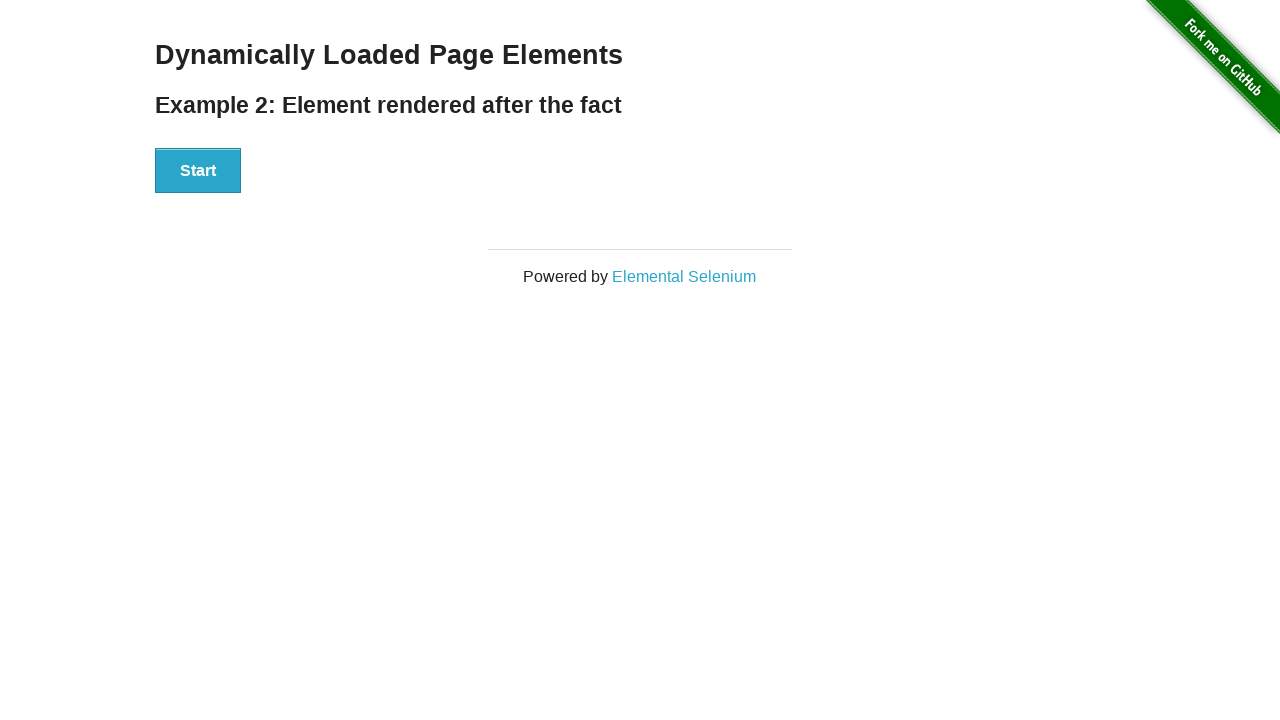